Tests iframe switching and drag-and-drop functionality on jQuery UI demo page, including context clicking and navigating to auto-scroll page

Starting URL: http://jqueryui.com/draggable/

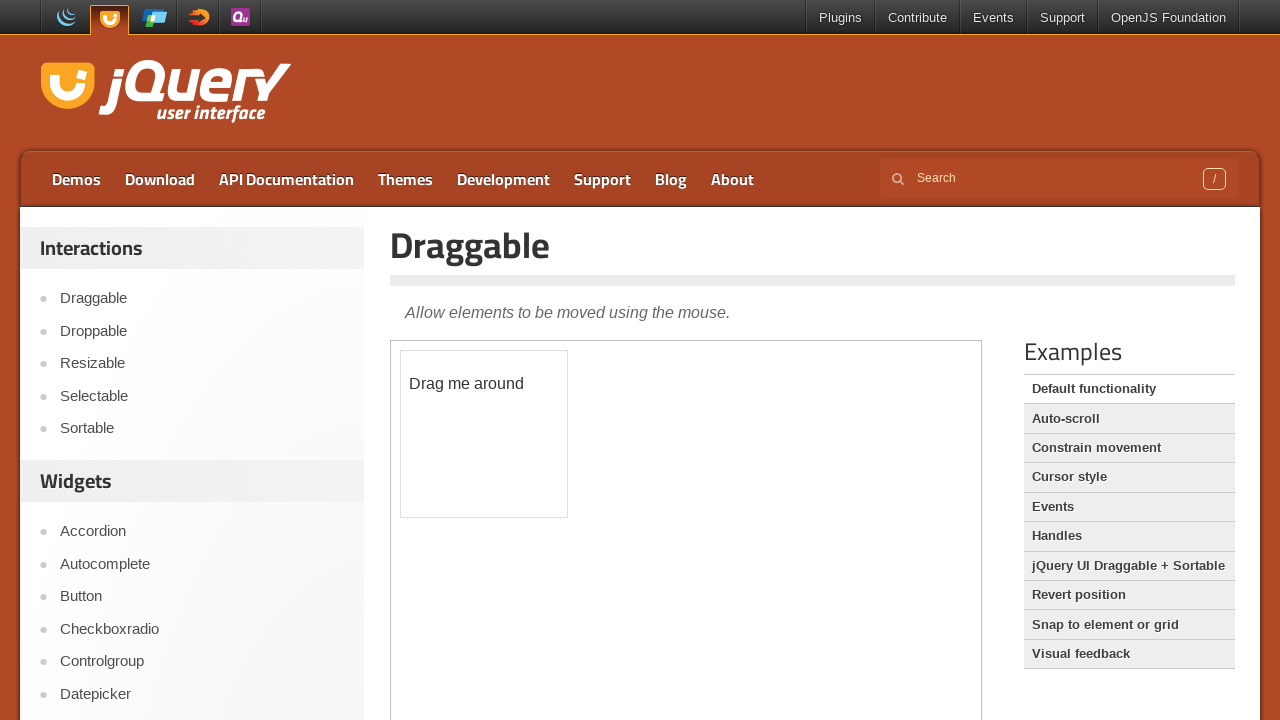

Counted iframe elements on page: 1 iframes found
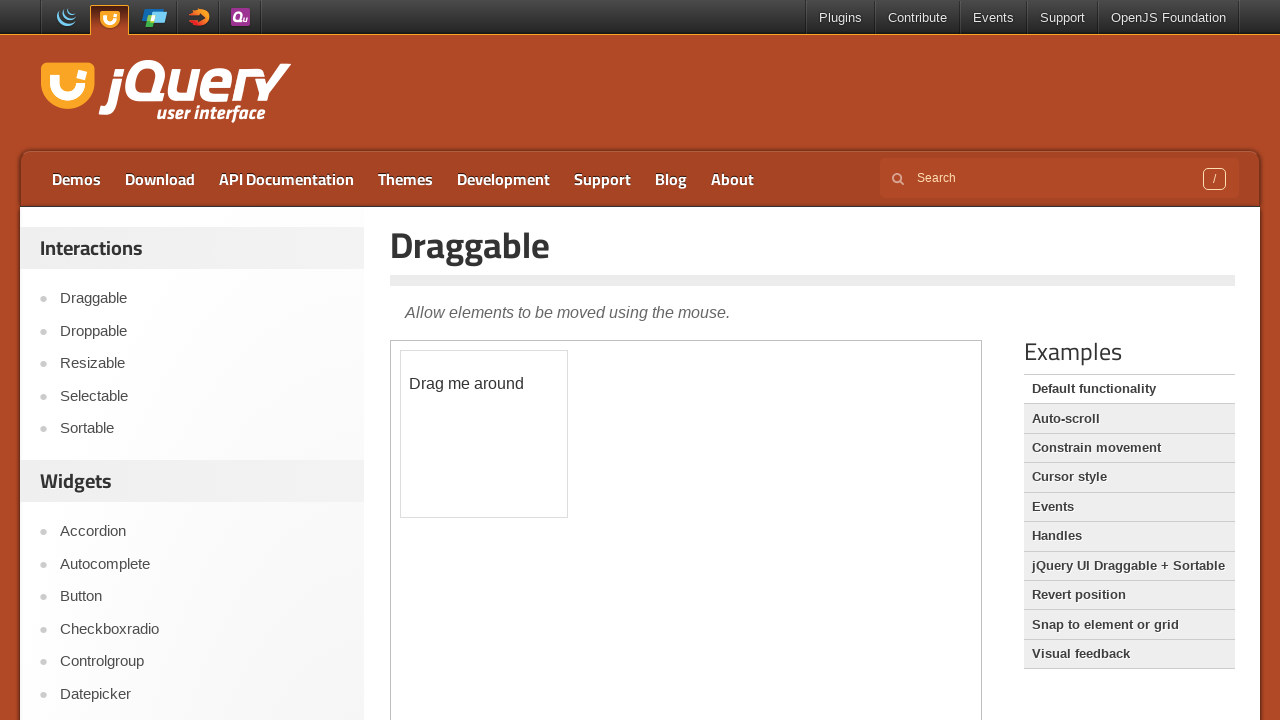

Switched to demo frame using iframe.demo-frame selector
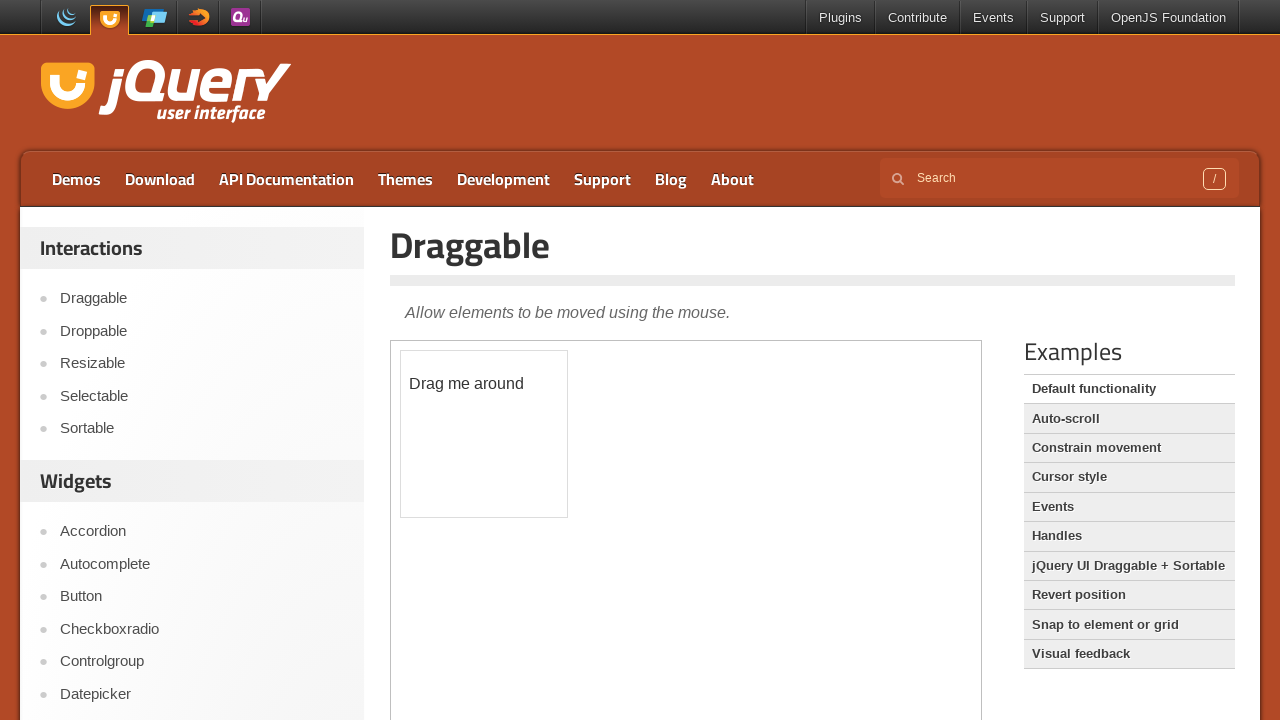

Performed right-click context action on body element inside frame at (686, 434) on iframe.demo-frame >> internal:control=enter-frame >> body
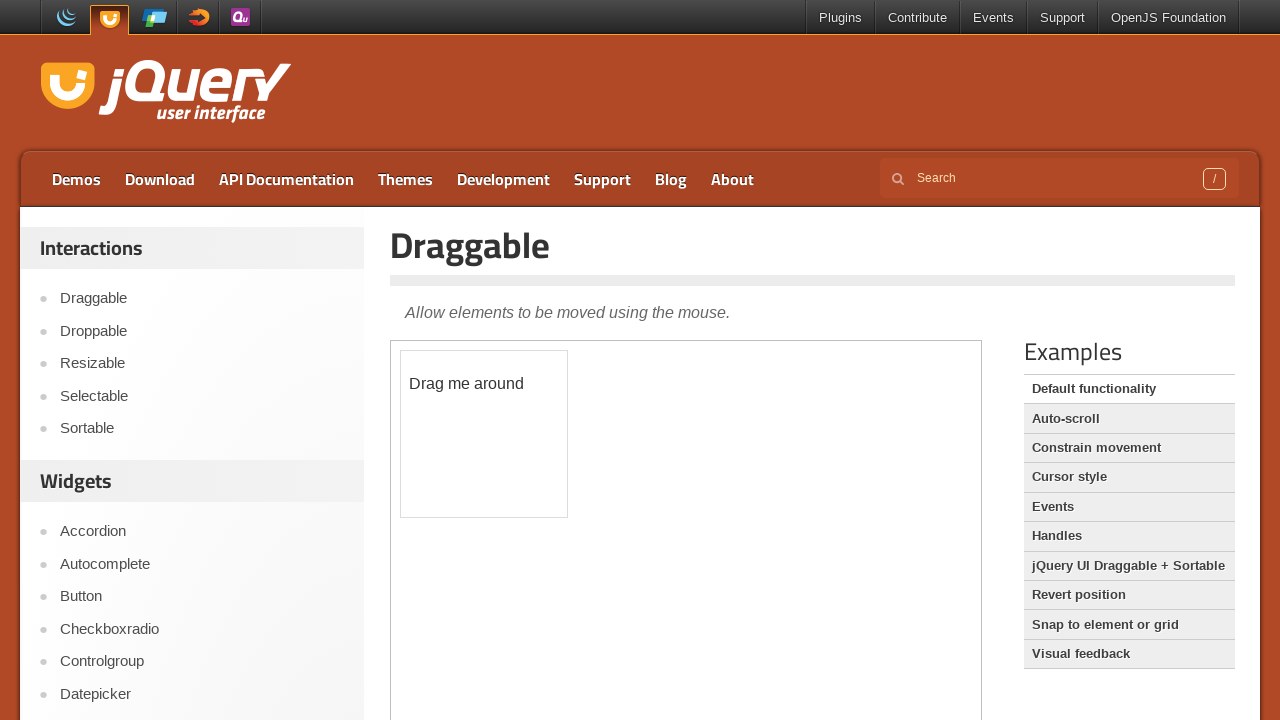

Clicked on Auto-scroll navigation link at (1129, 419) on text=Auto-scroll
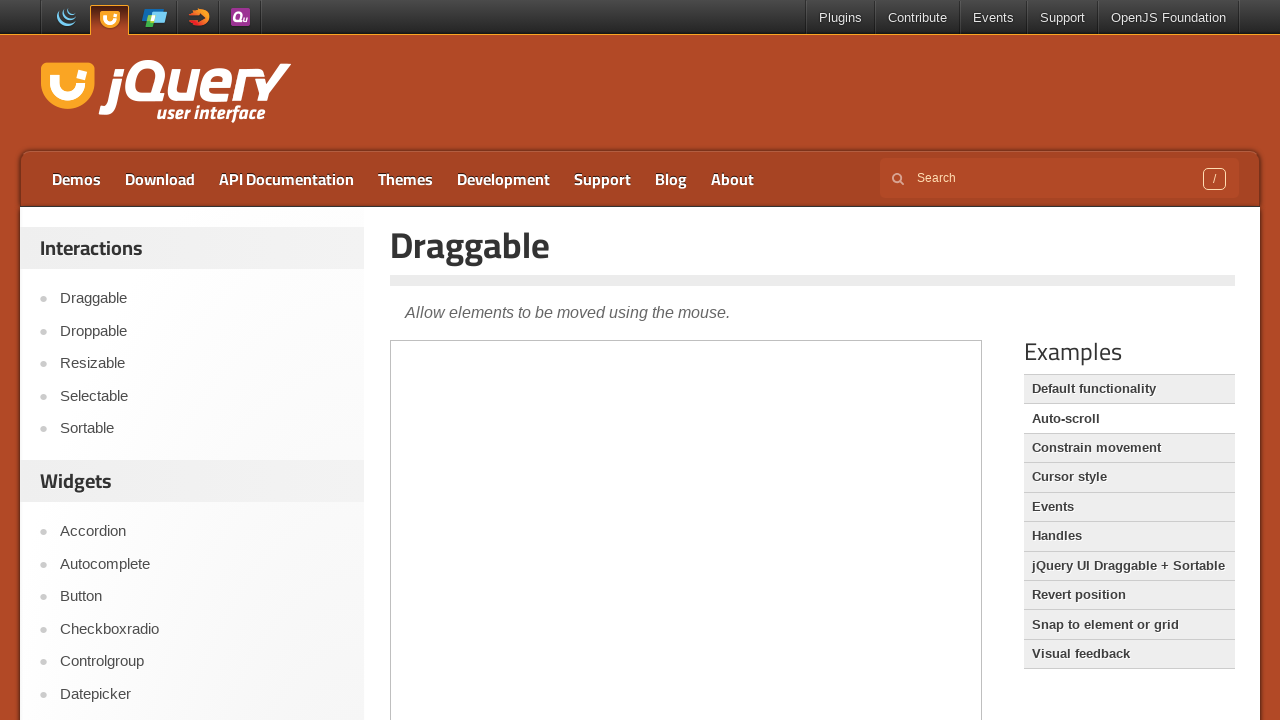

Waited for API Documentation link to become visible
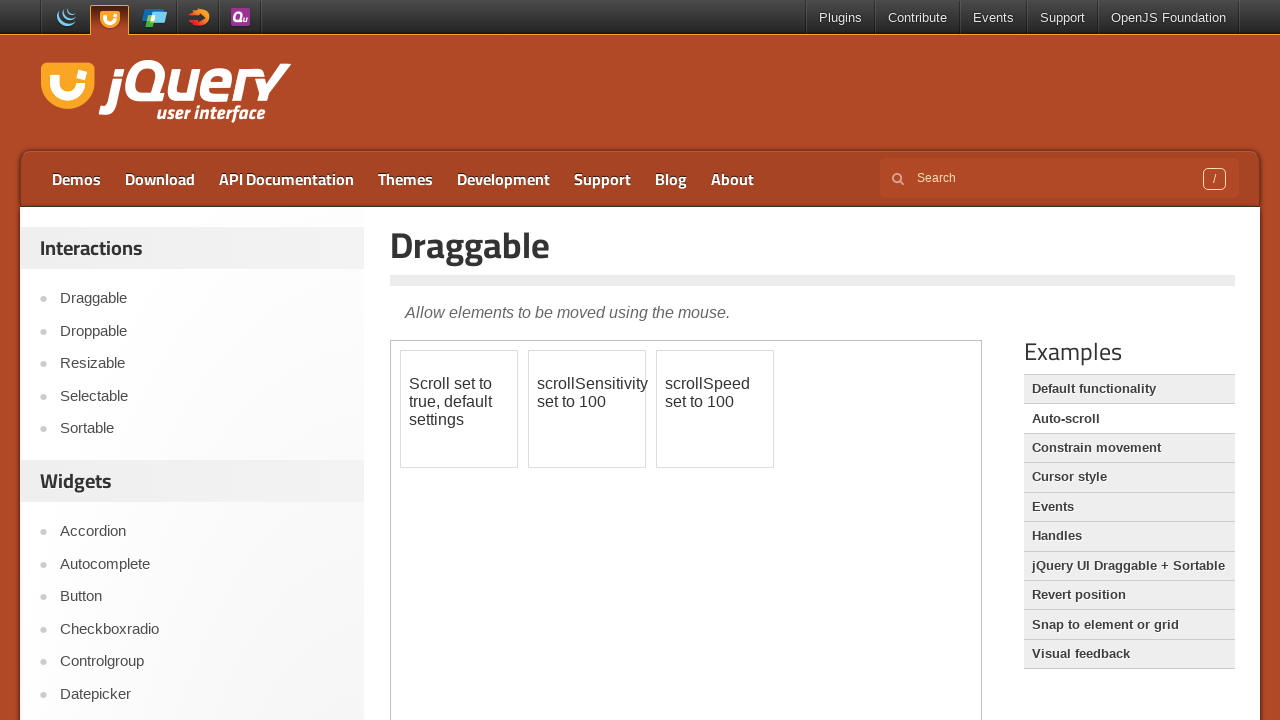

Switched to first iframe on the page
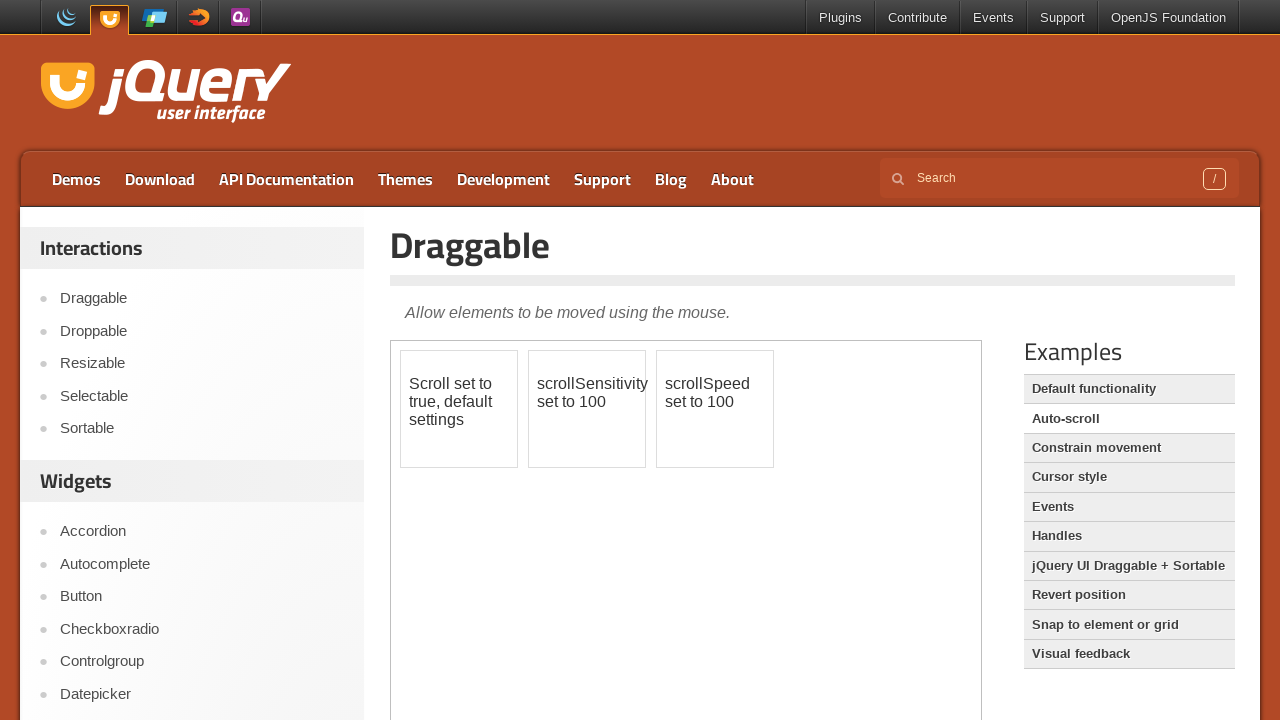

Located source element #draggable2 for drag operation
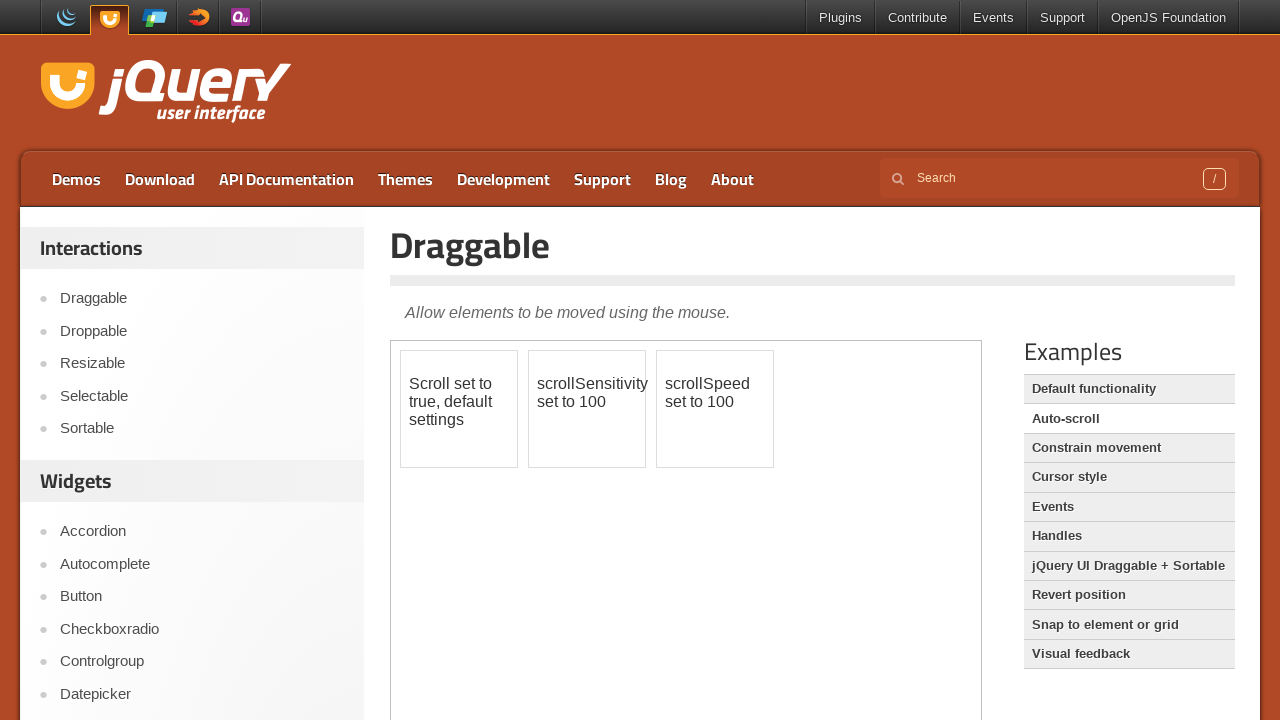

Located target element #draggable for drop operation
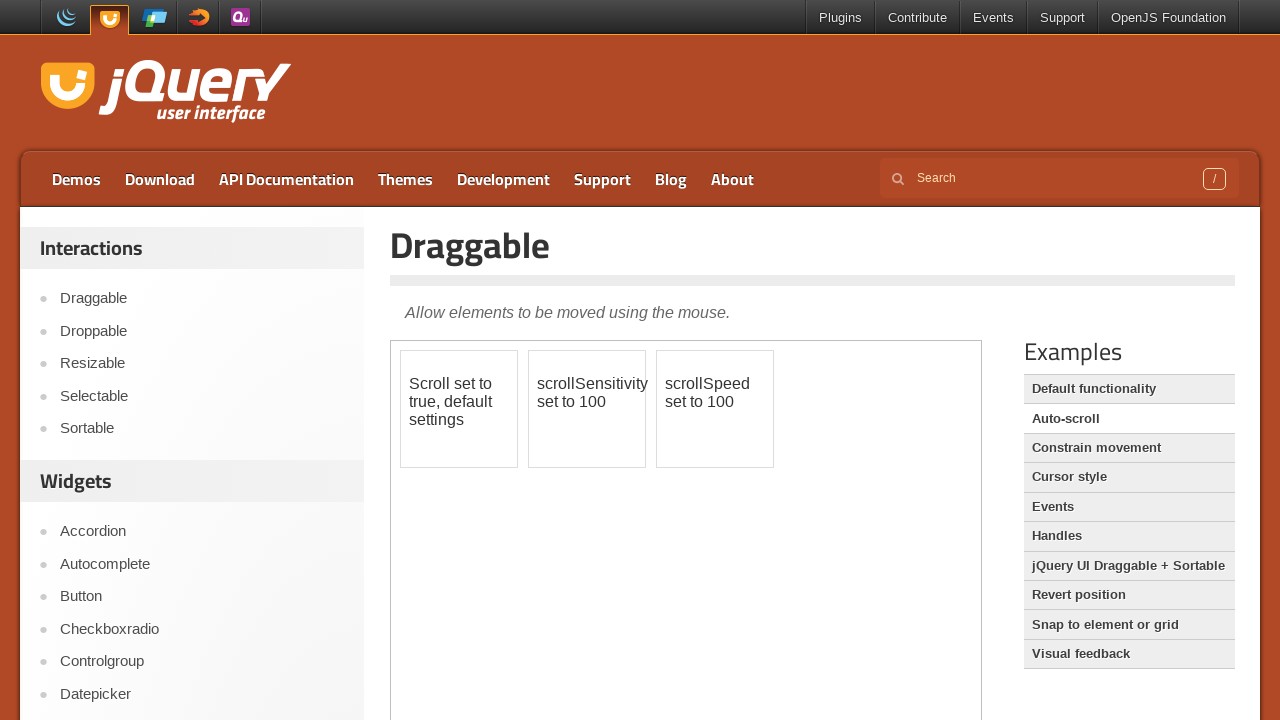

Performed drag and drop operation from #draggable2 to #draggable at (459, 409)
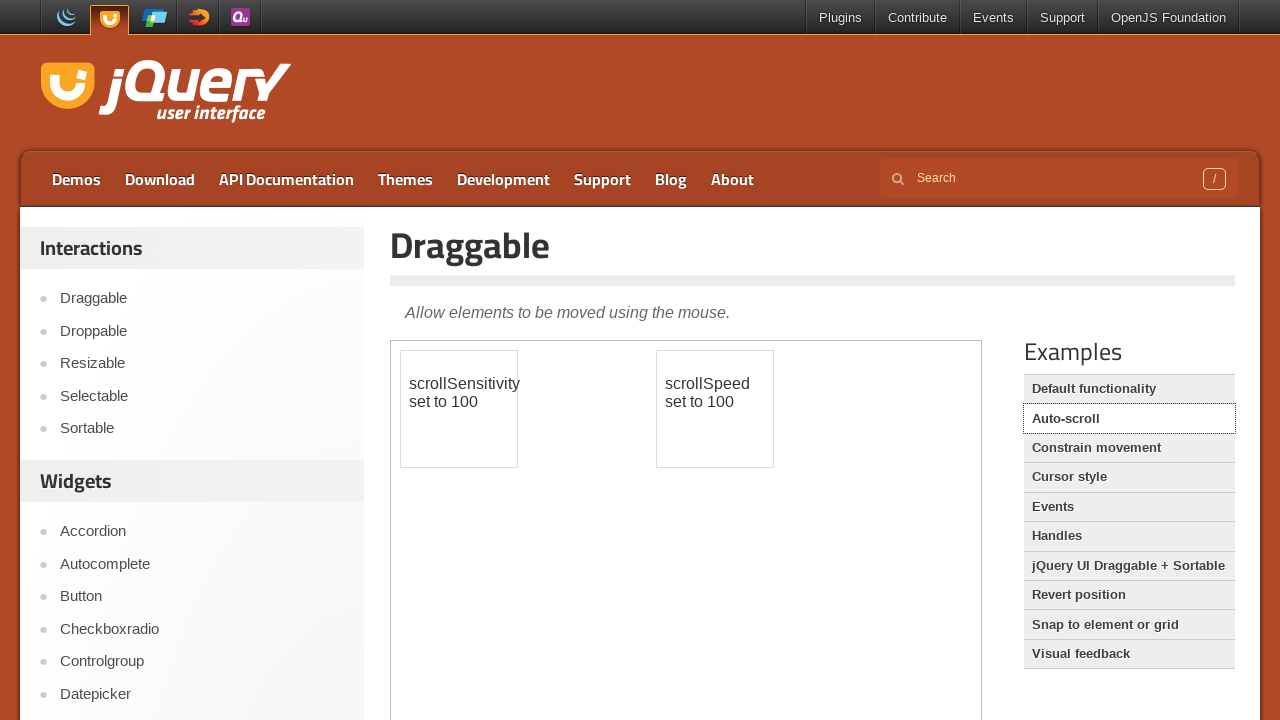

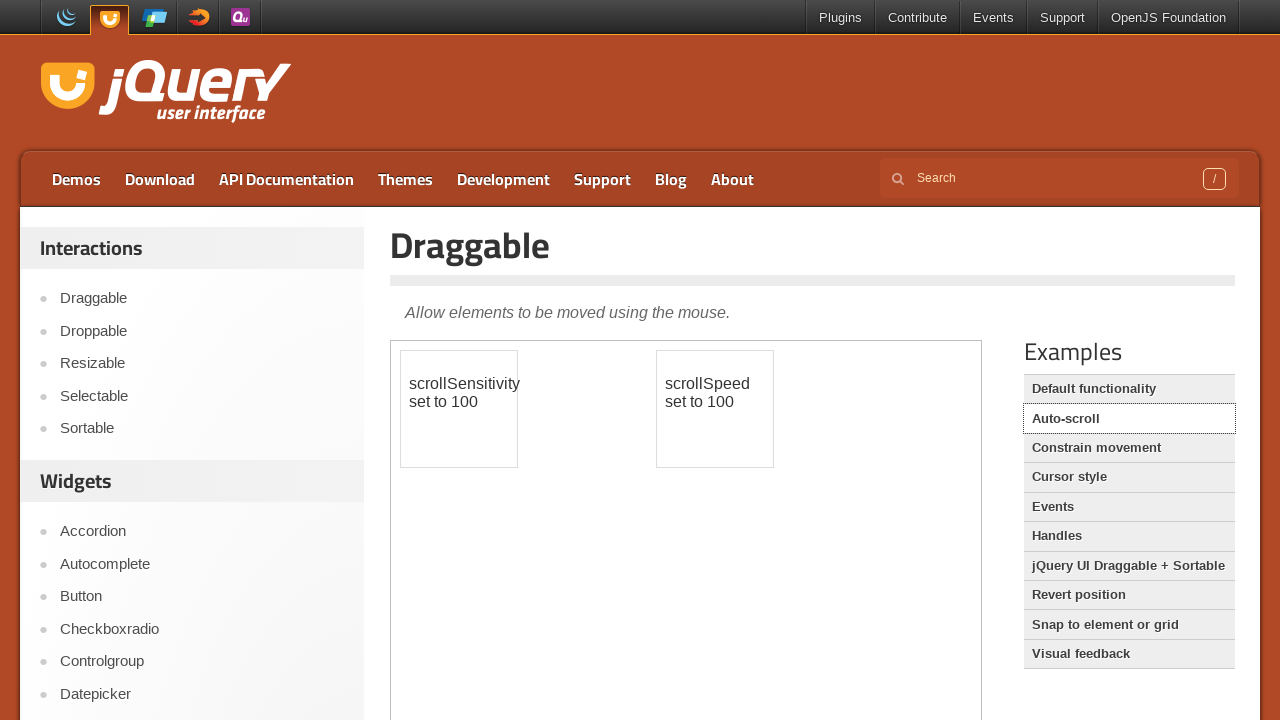